Tests date picker functionality by selecting a specific month, year, and day from calendar dropdowns

Starting URL: https://demoqa.com/date-picker

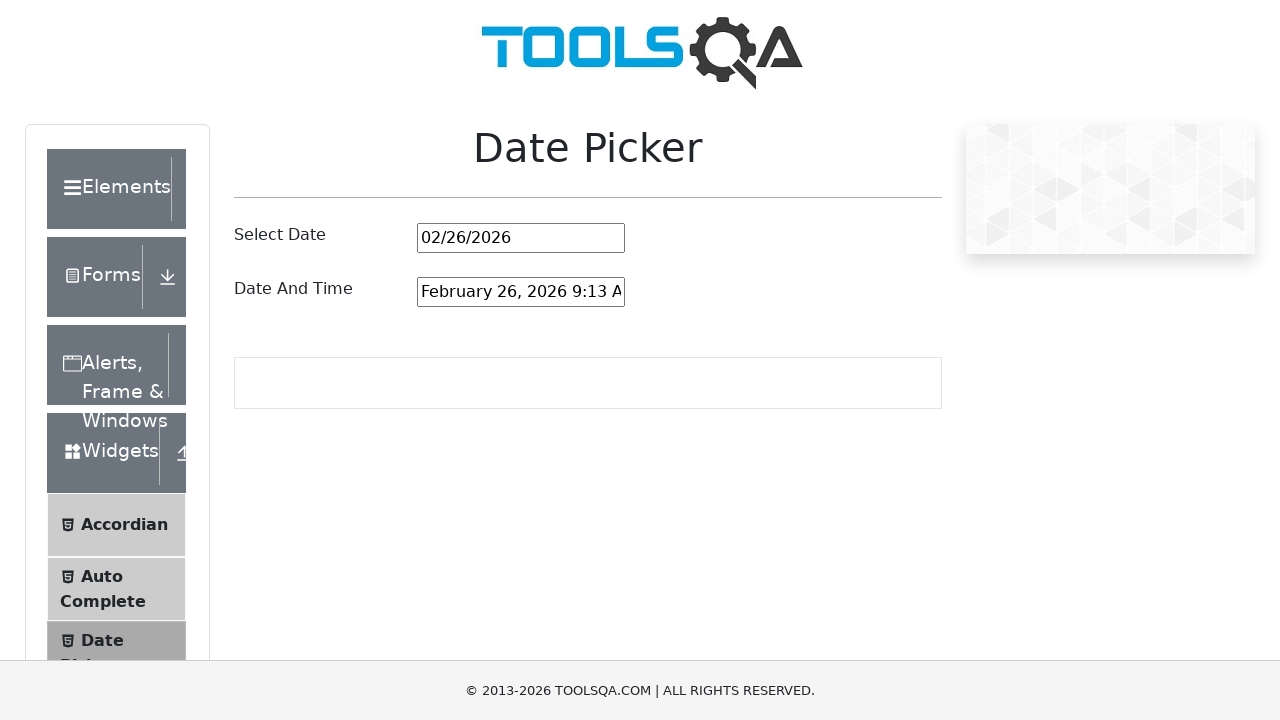

Clicked on date picker input to open calendar at (521, 238) on #datePickerMonthYearInput
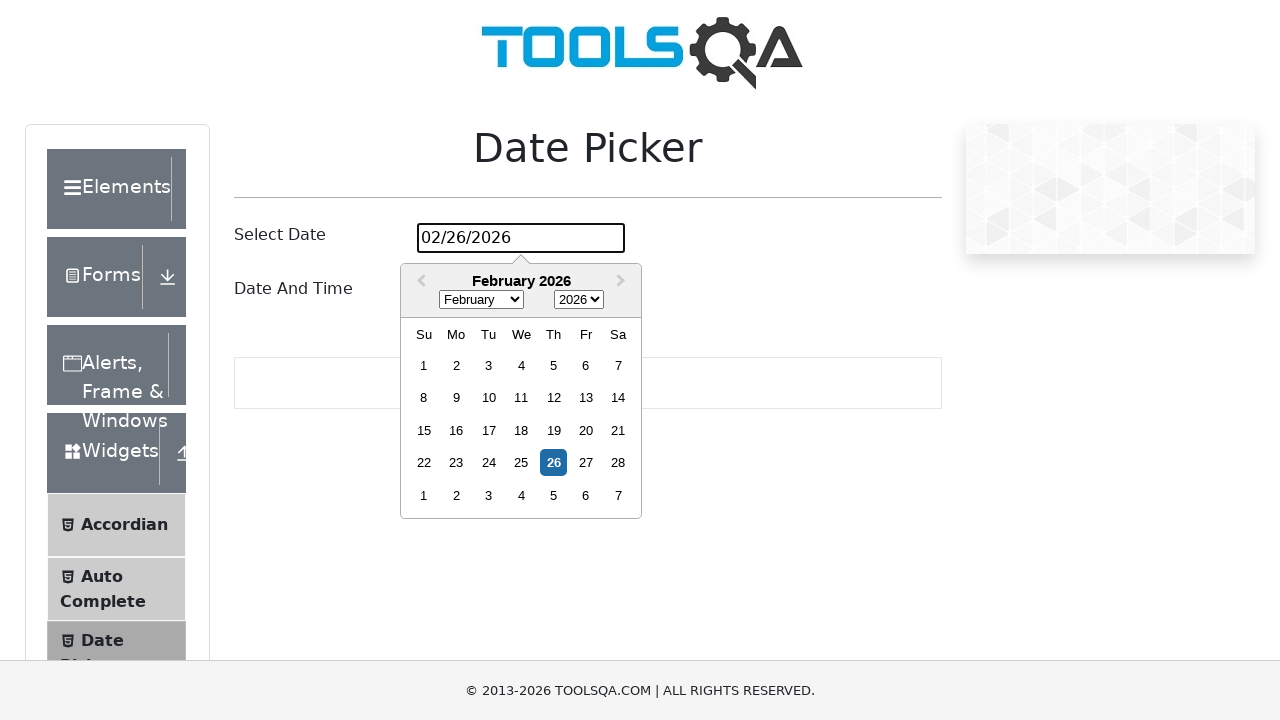

Selected May from month dropdown on select.react-datepicker__month-select
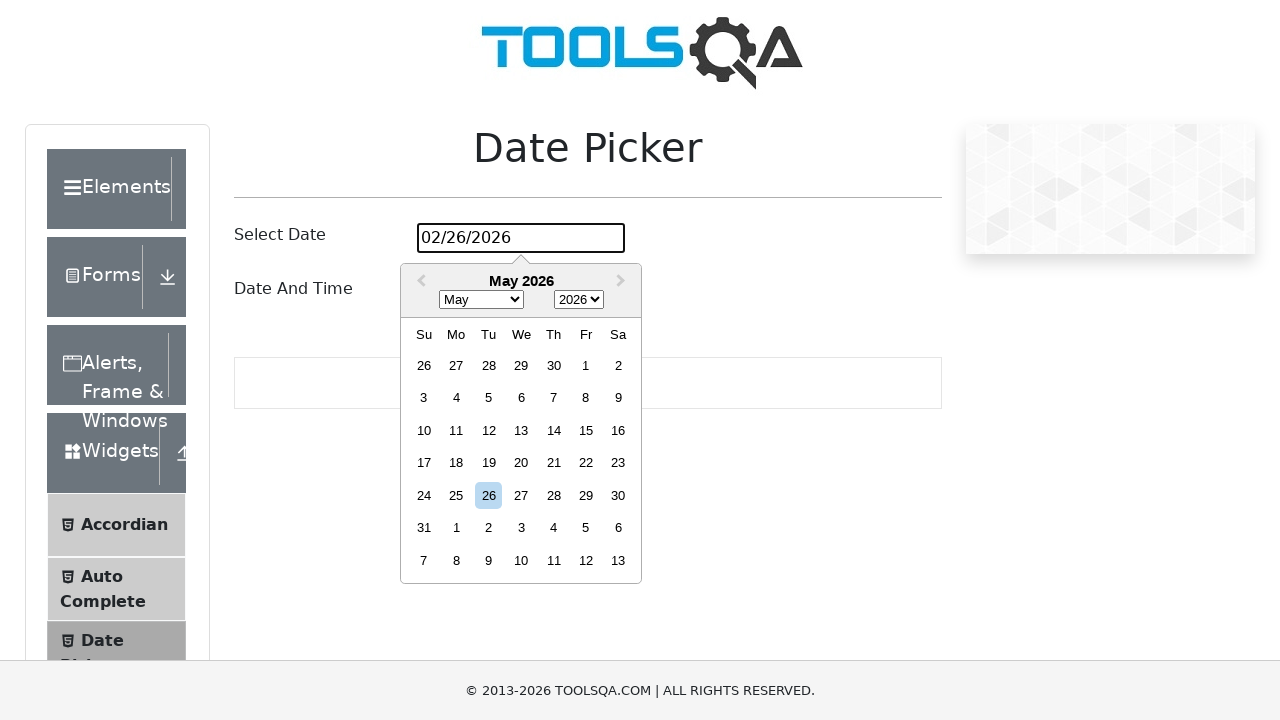

Selected 1980 from year dropdown on select.react-datepicker__year-select
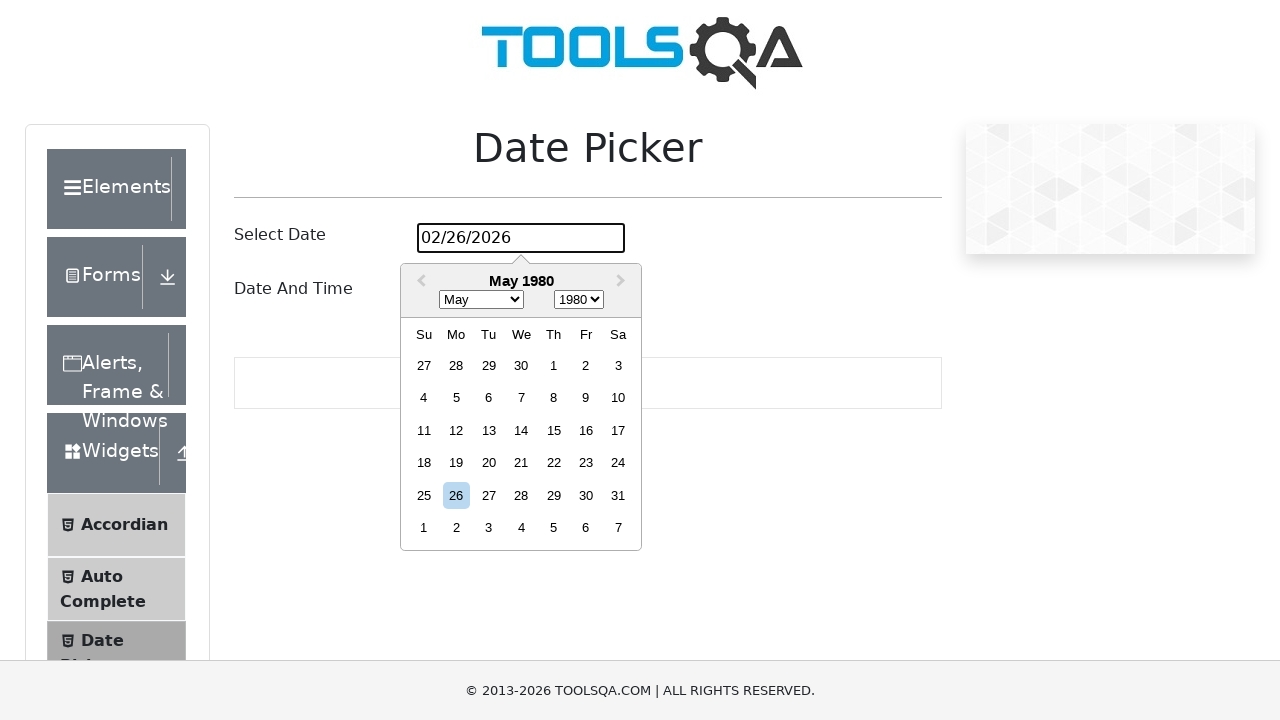

Clicked on day 1 from the calendar at (554, 365) on div.react-datepicker__week div:has-text('1')
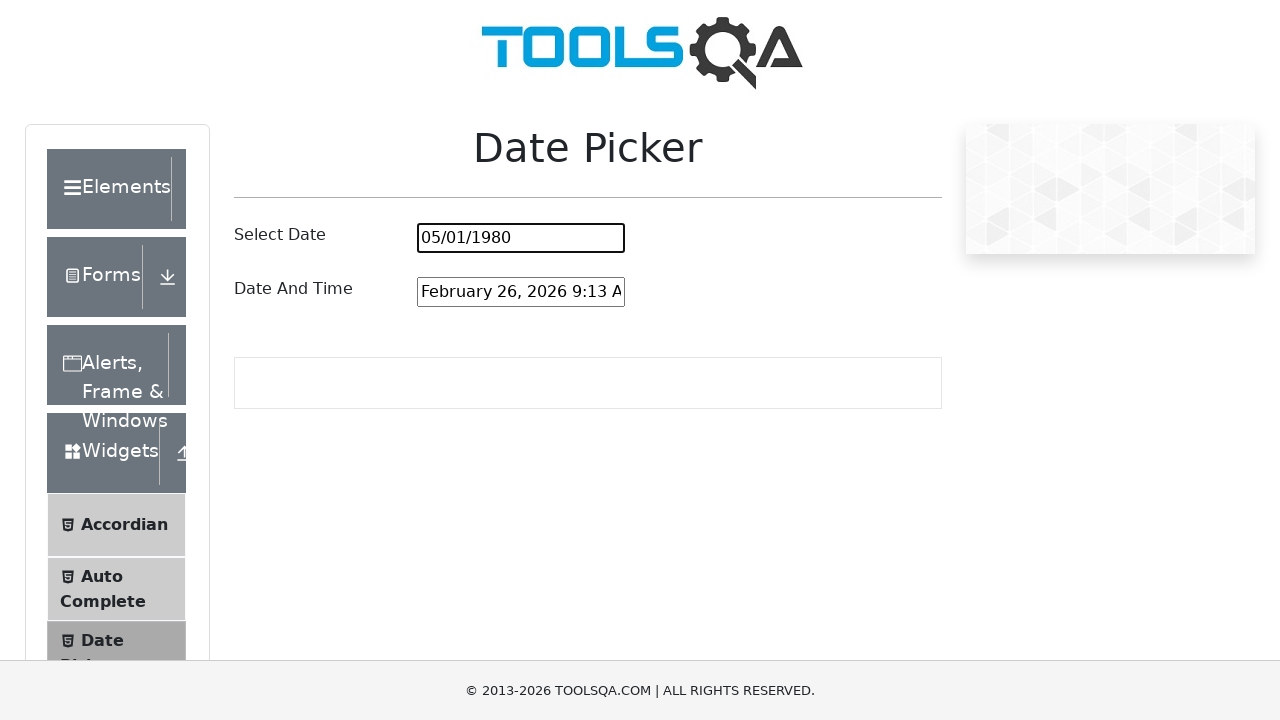

Retrieved date value from input: 05/01/1980
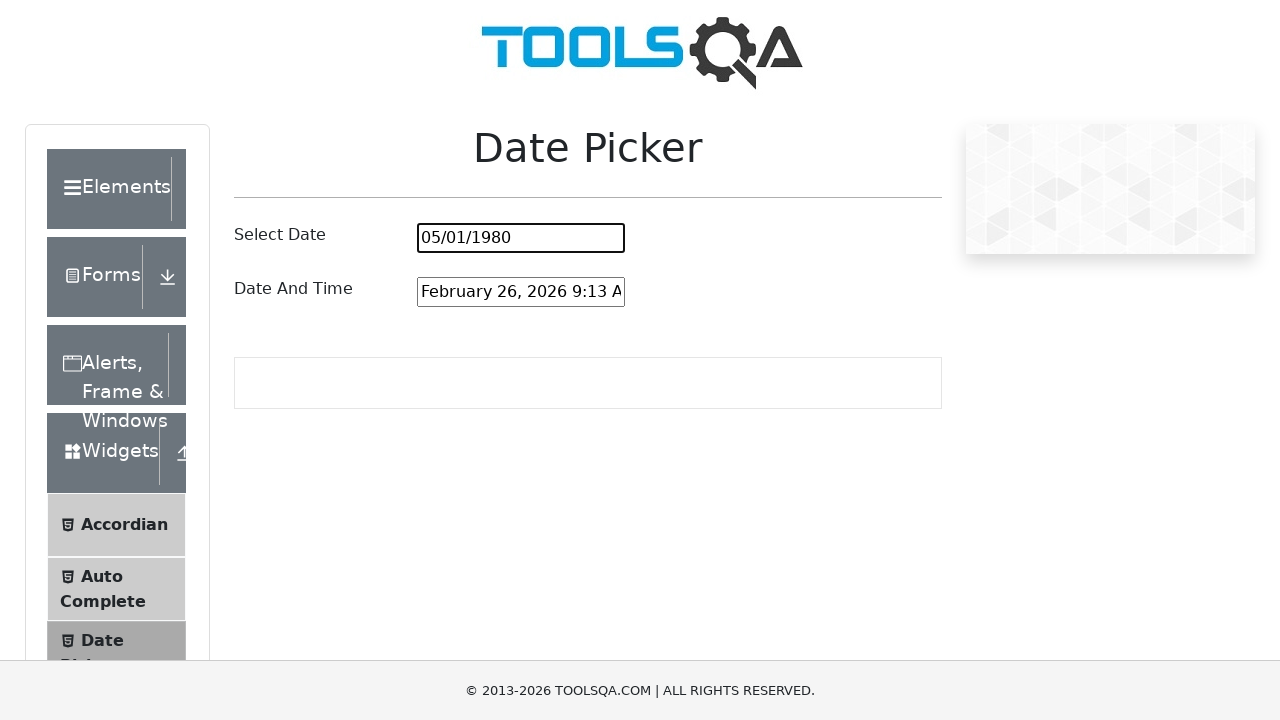

Printed selected date to console: 05/01/1980
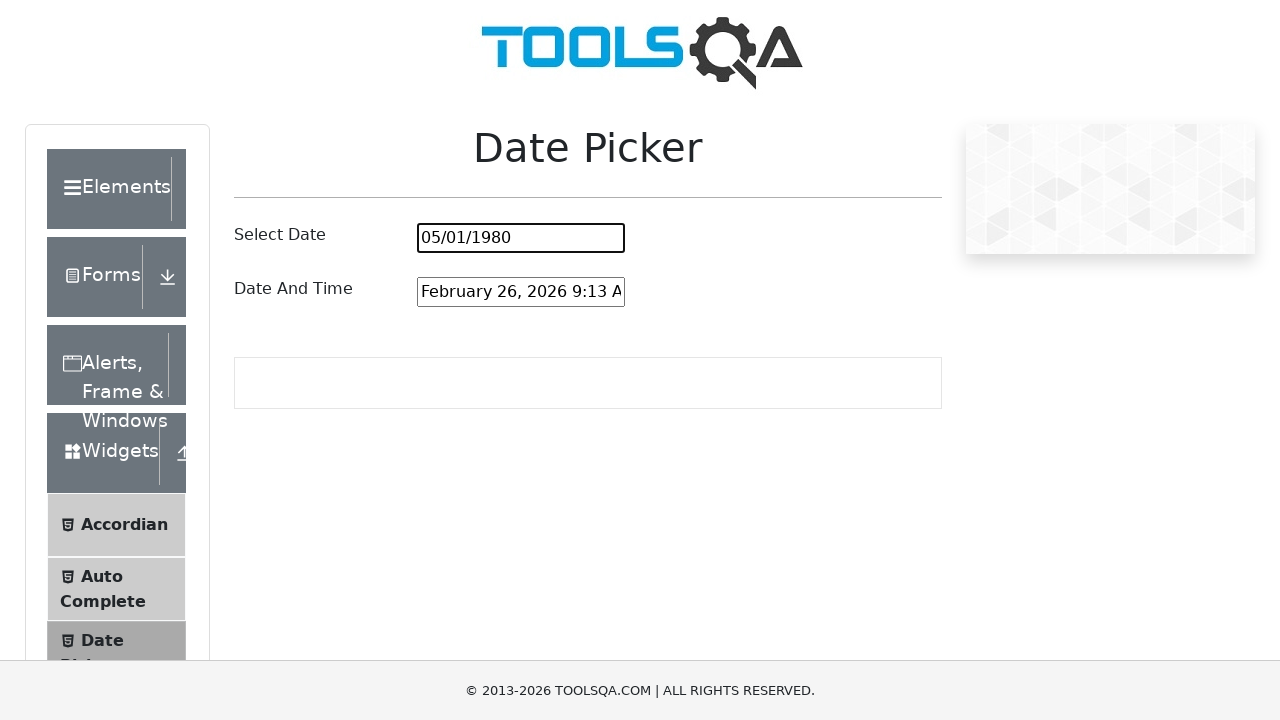

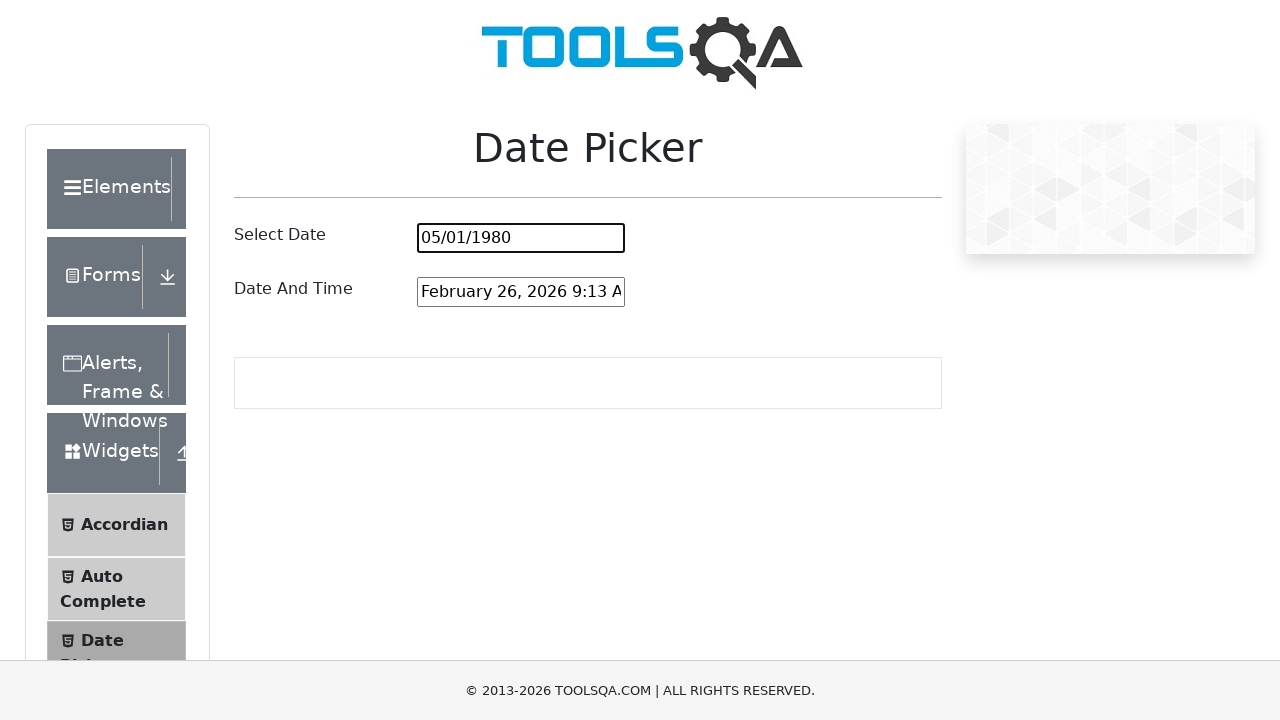